Tests keyboard input functionality by clicking on a name field, typing a name, and clicking a button on a form testing page

Starting URL: https://formy-project.herokuapp.com/keypress

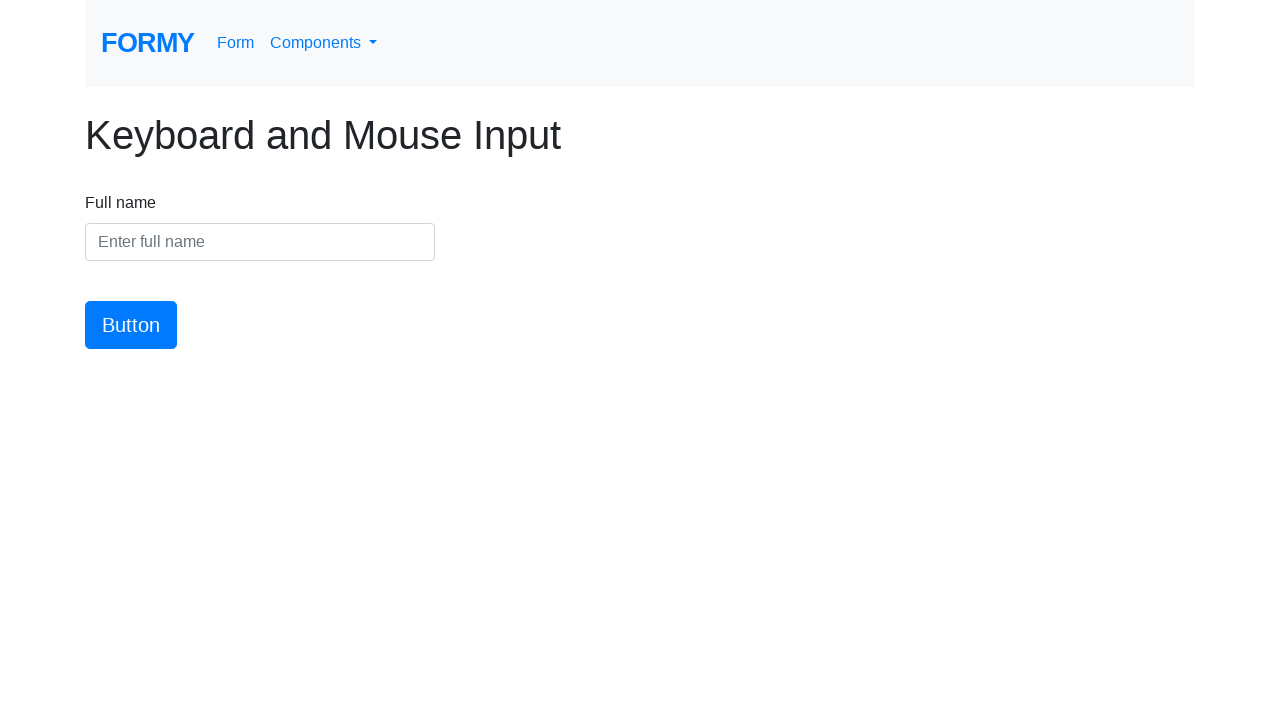

Clicked on the name input field at (260, 242) on #name
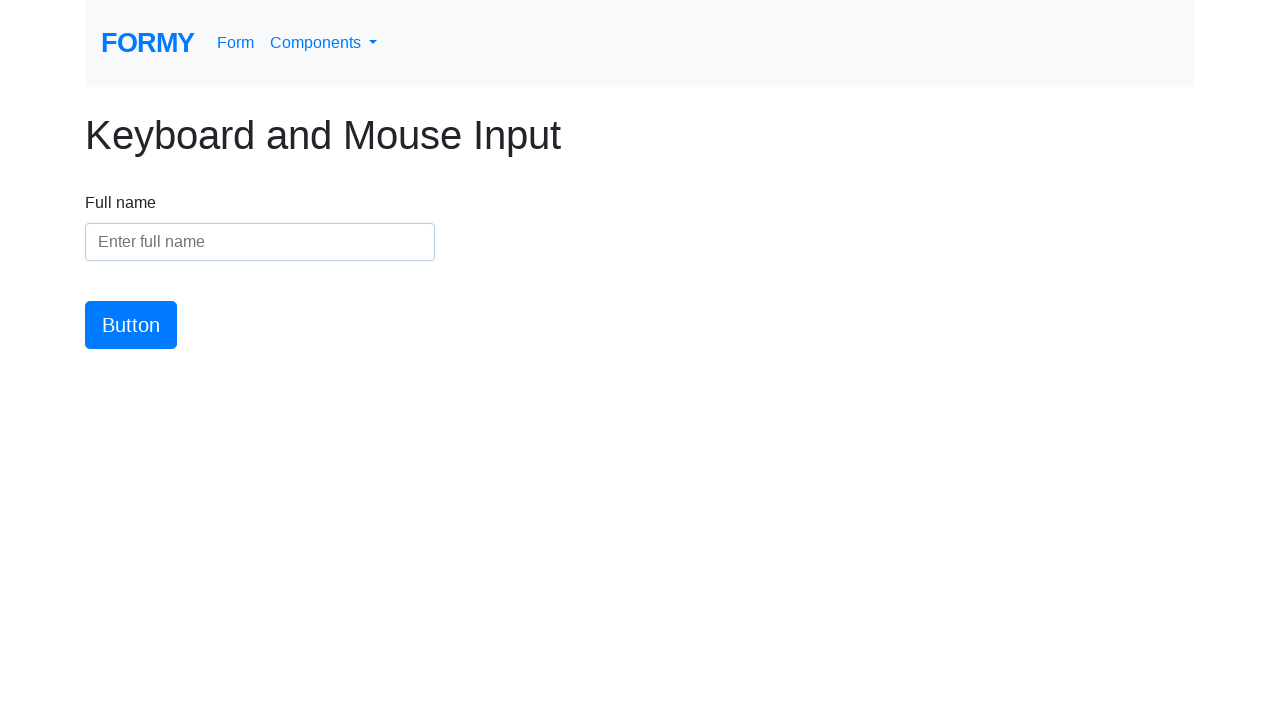

Typed 'Sarah Mitchell' into the name field on #name
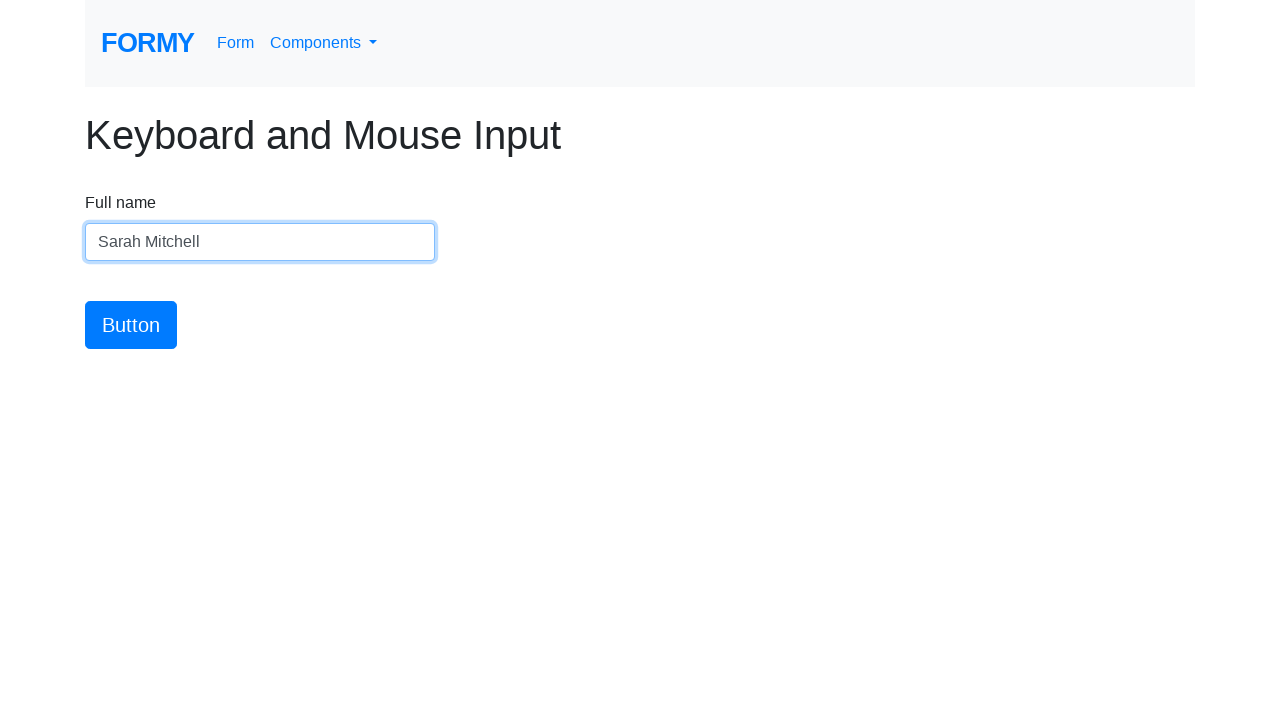

Clicked the form submission button at (131, 325) on #button
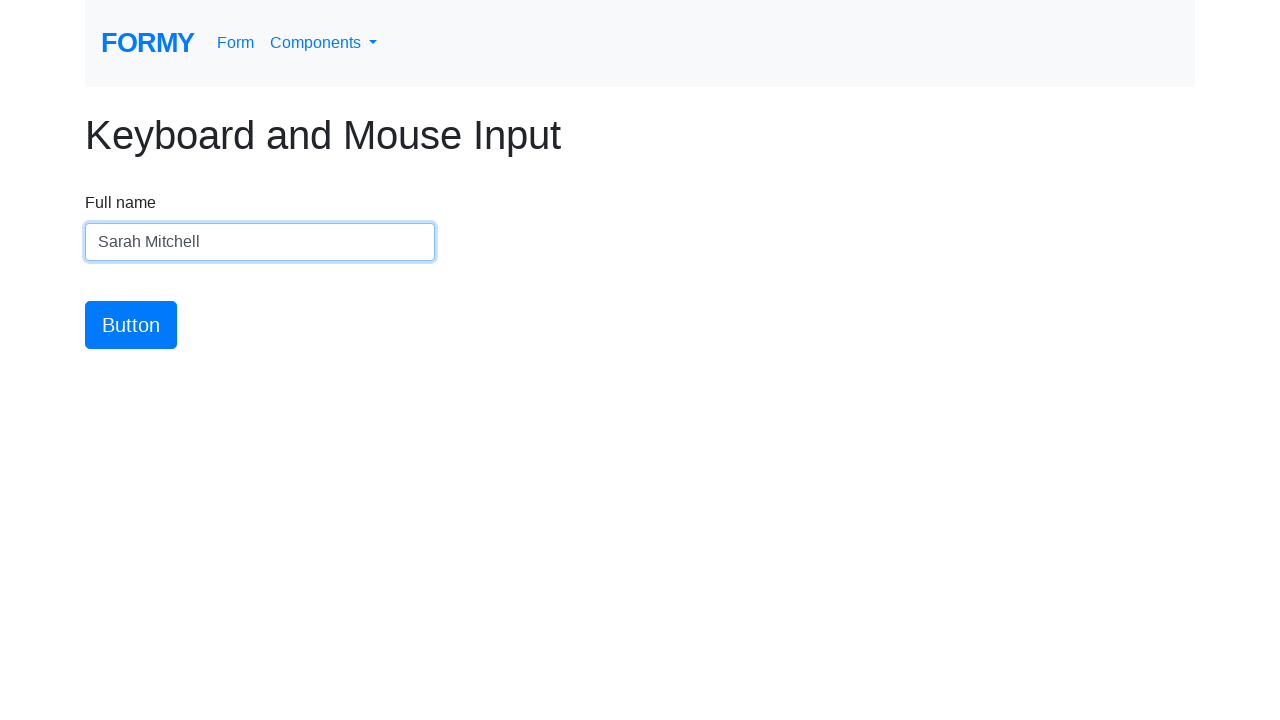

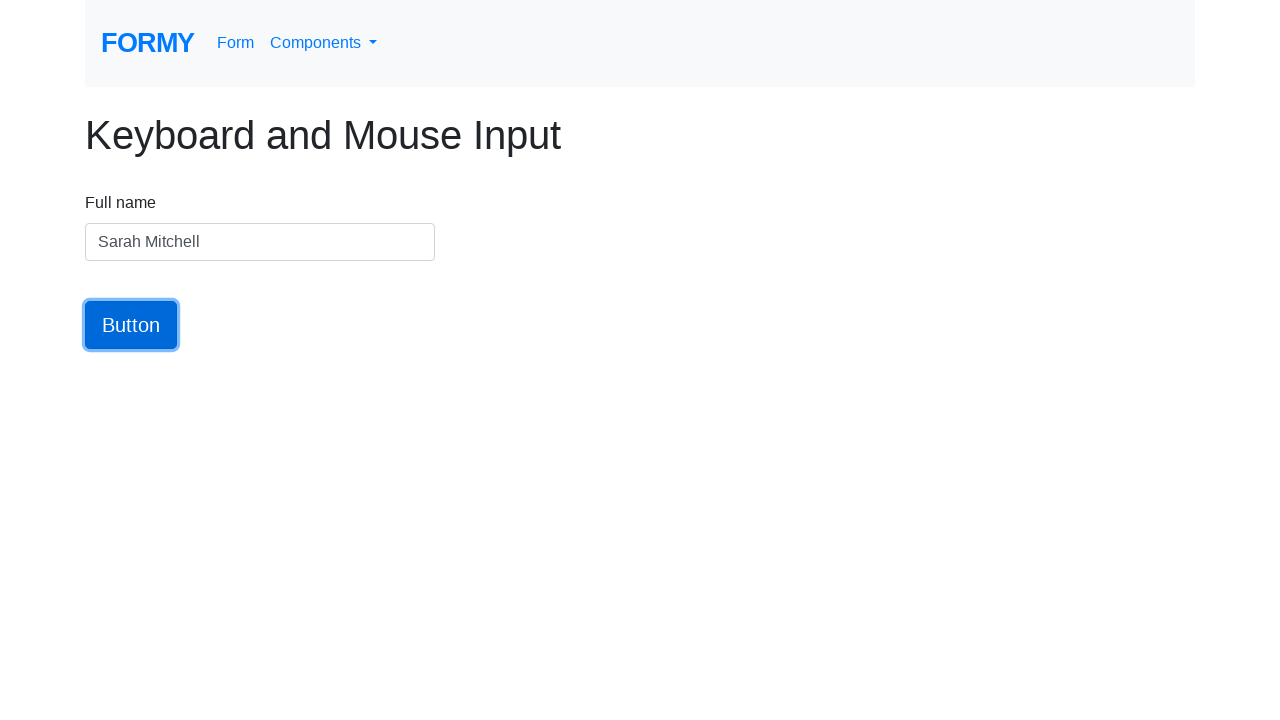